Tests navigation to the jQuery UI Sortable page by clicking the Sortable button

Starting URL: https://jqueryui.com

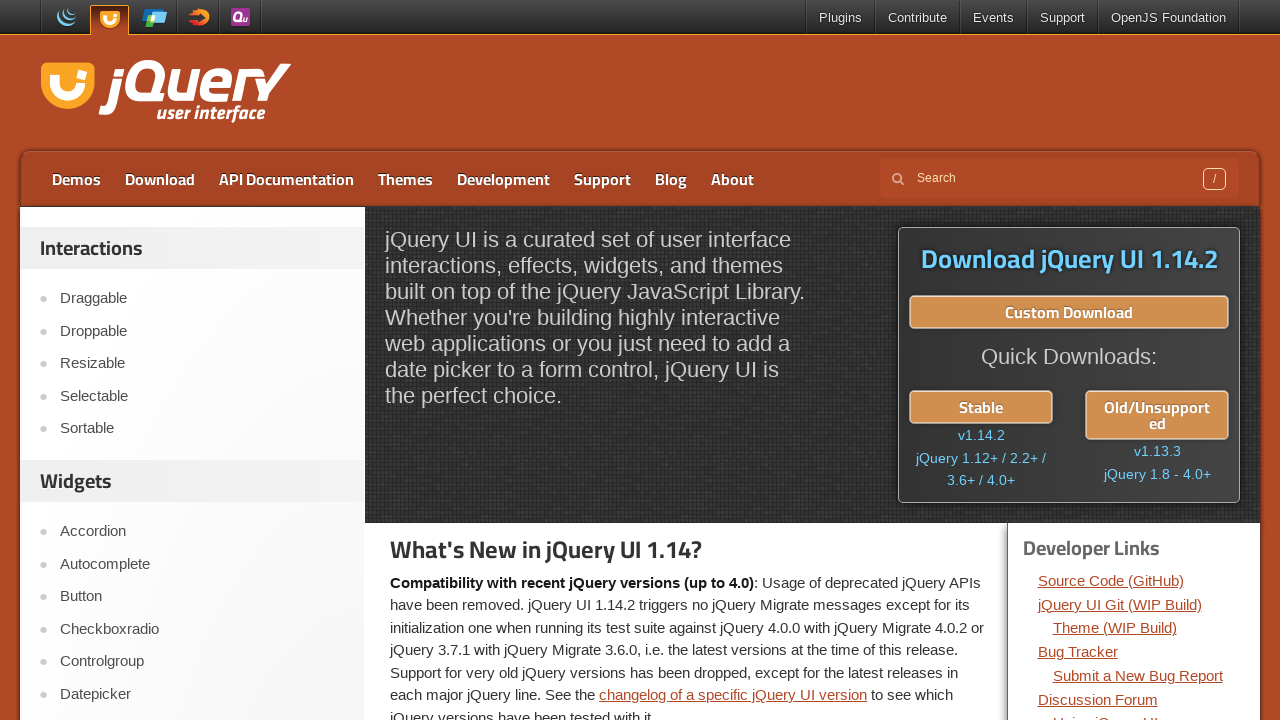

Navigated to https://jqueryui.com
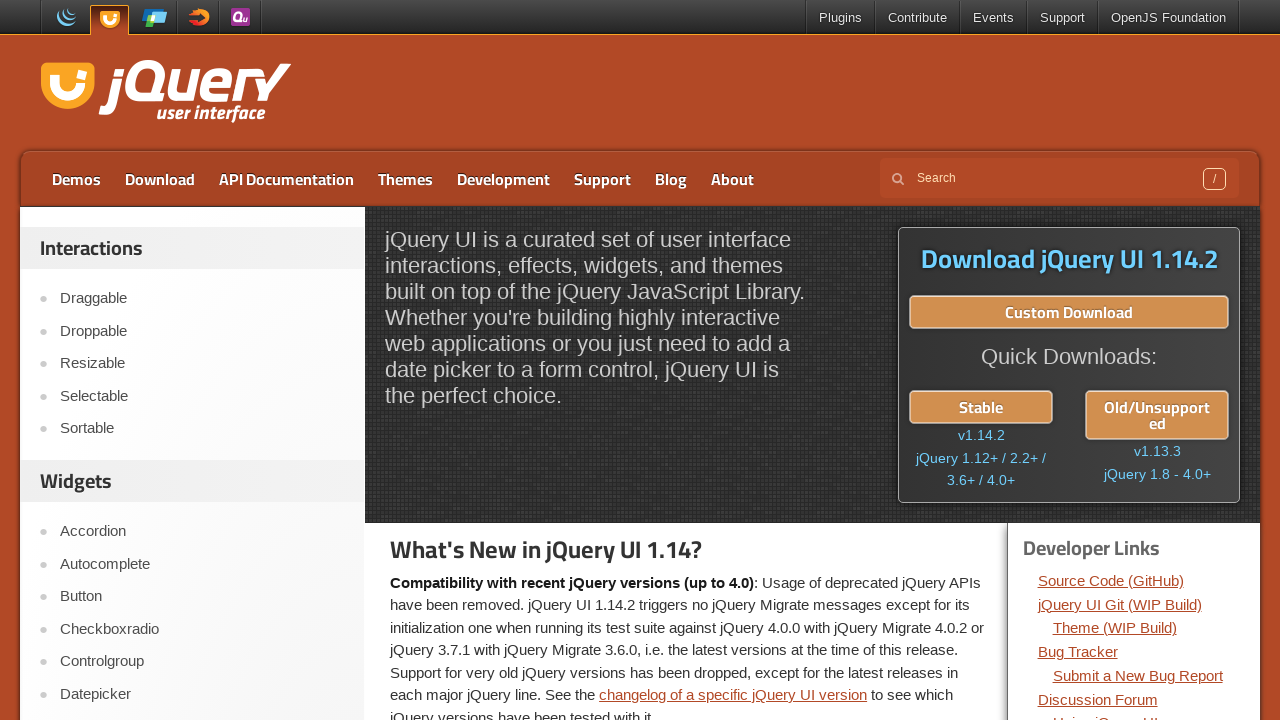

Clicked on Sortable button to navigate to jQuery UI Sortable page at (202, 429) on xpath=//a[text()='Sortable']
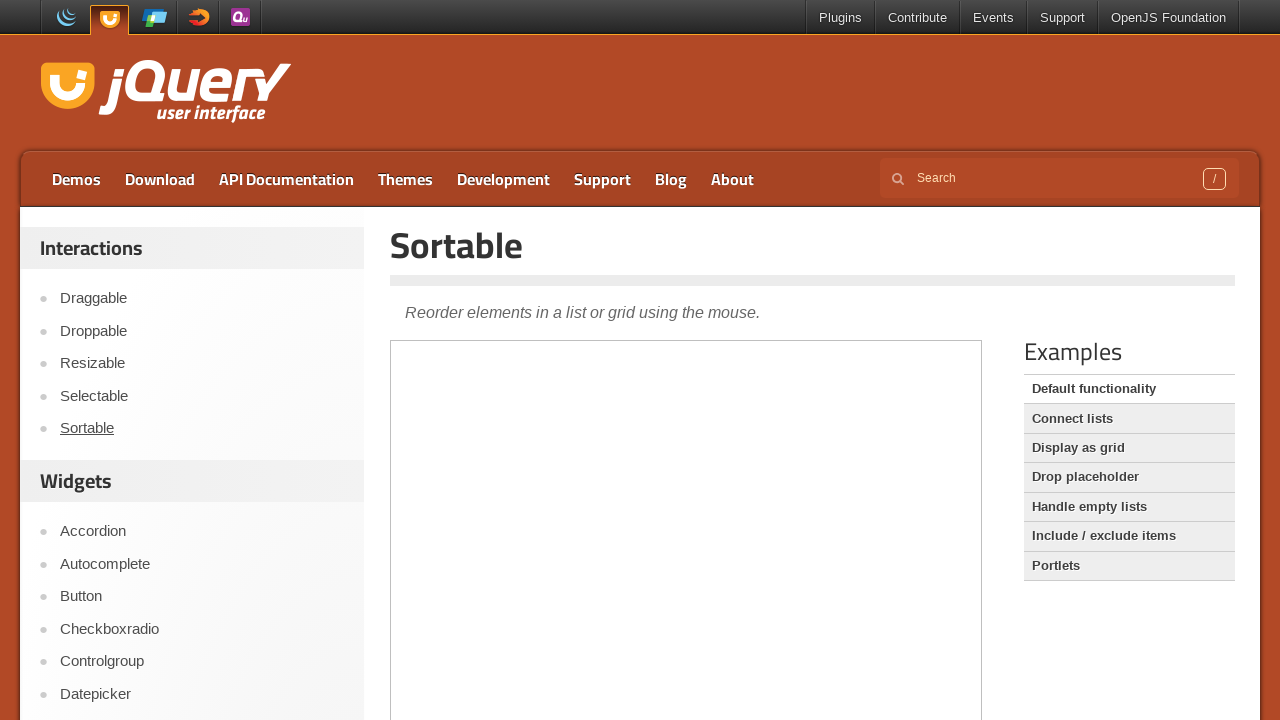

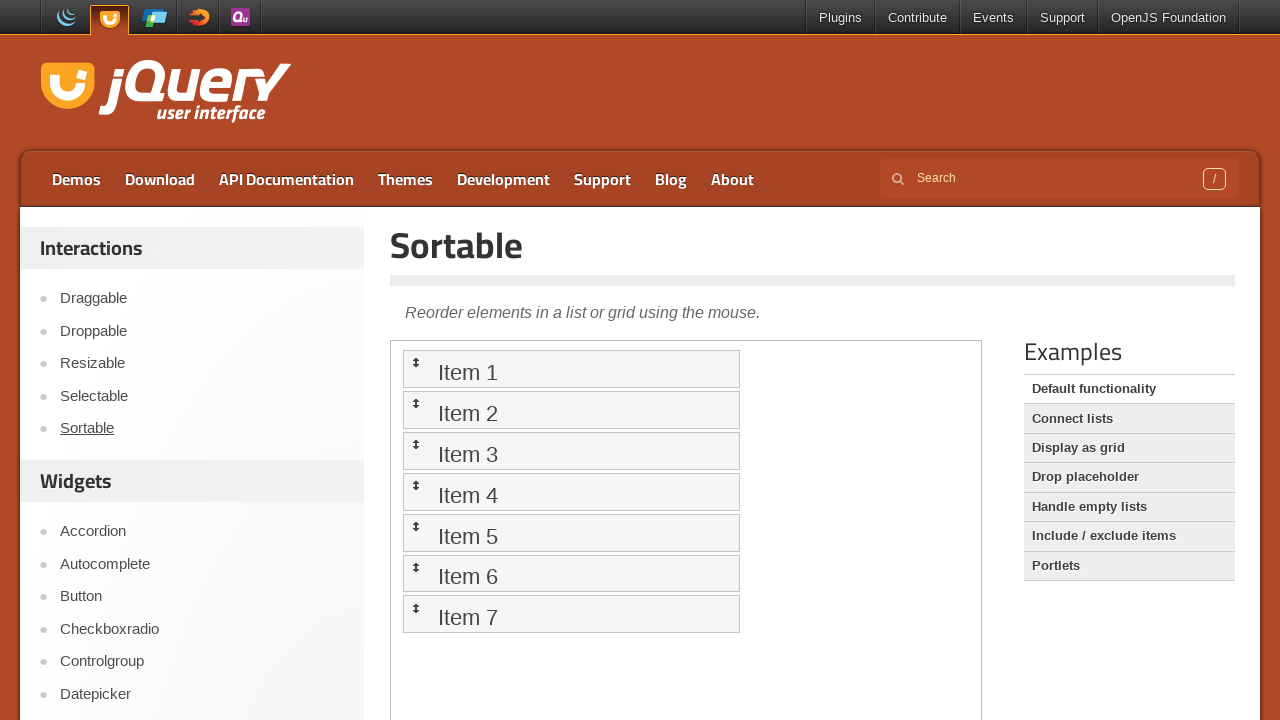